Simple test that launches a browser and navigates to sqamanual.com to verify basic browser functionality

Starting URL: https://www.sqamanual.com

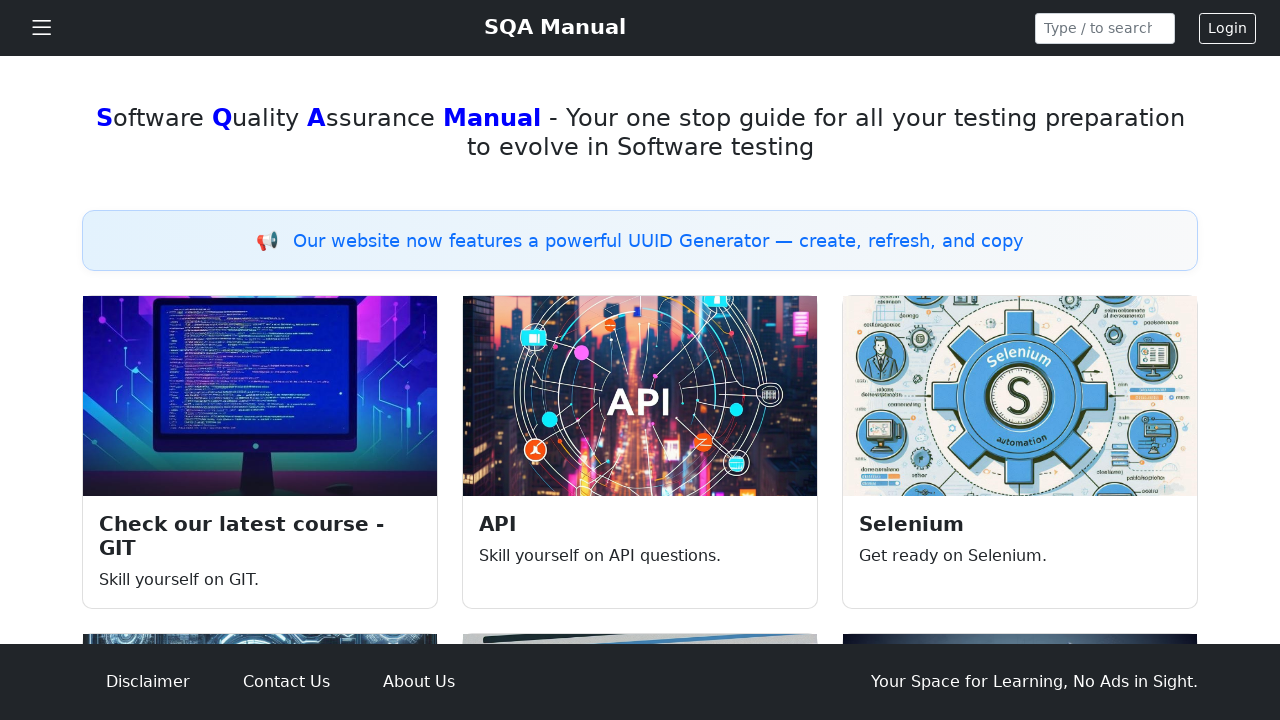

Waited for page DOM to load
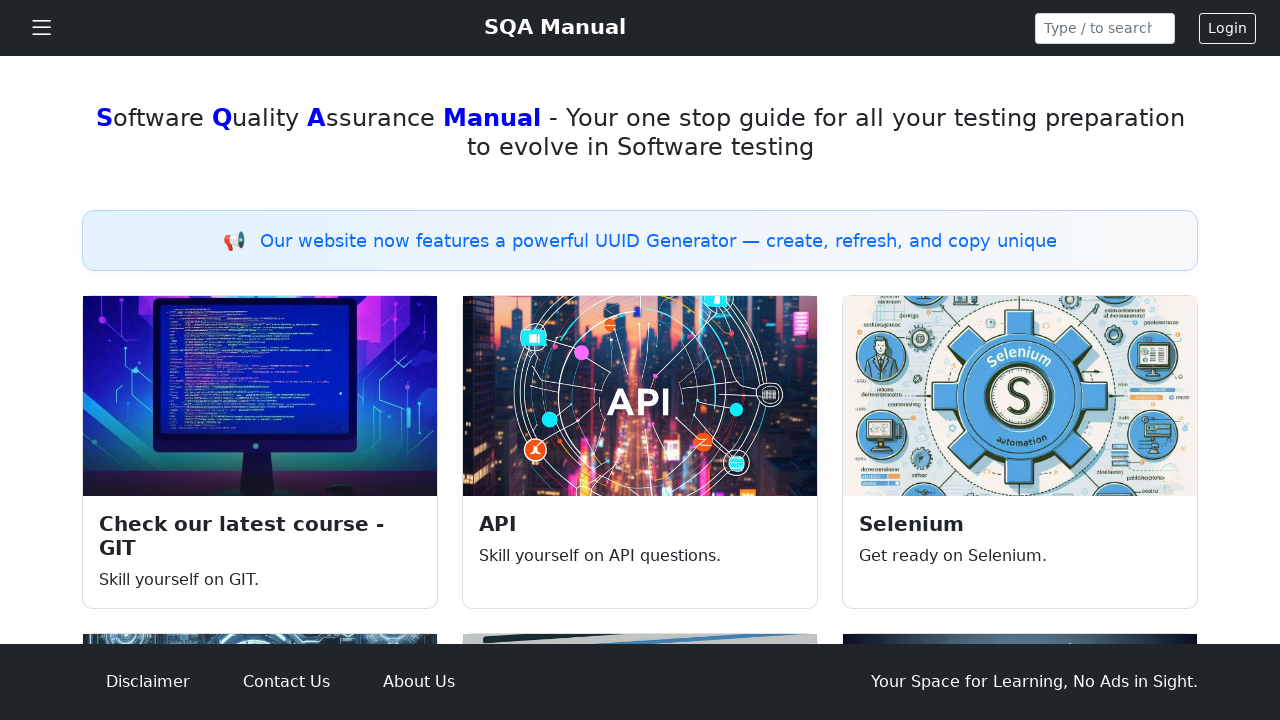

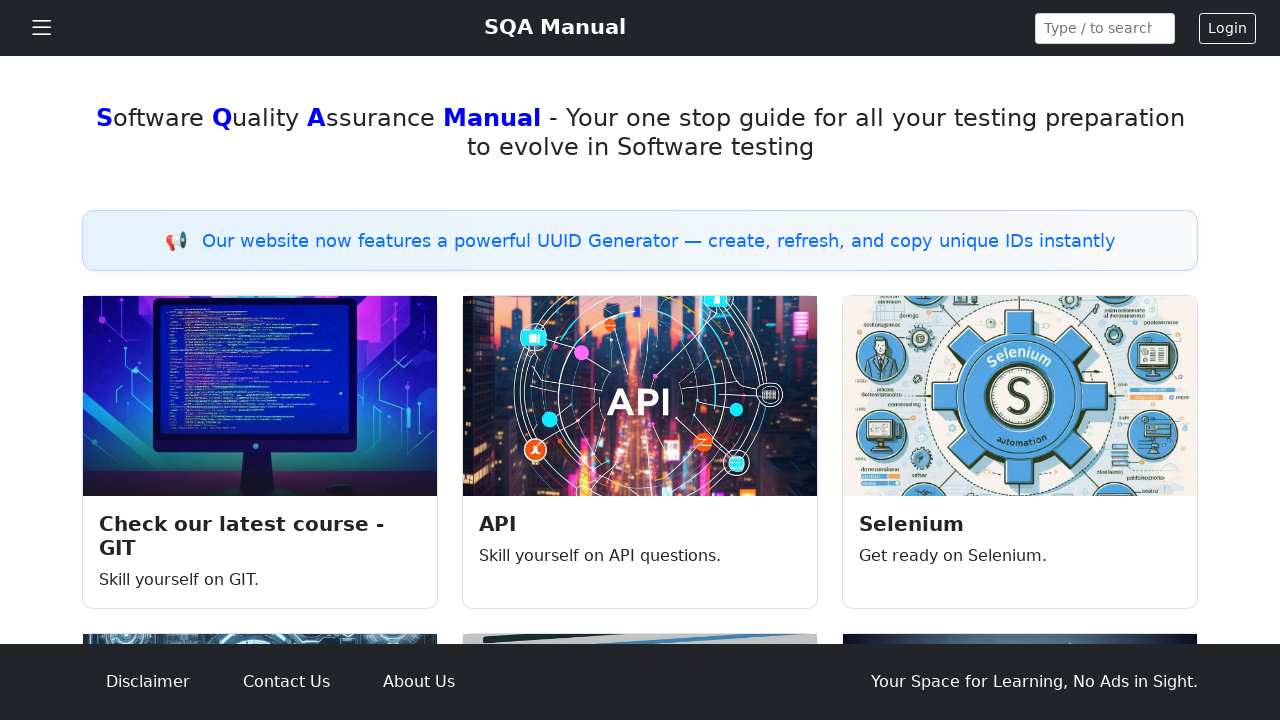